Tests GitHub advanced search form by filling in search term, repository owner, date filter, and language selection, then submits the form and waits for results to load.

Starting URL: https://github.com/search/advanced

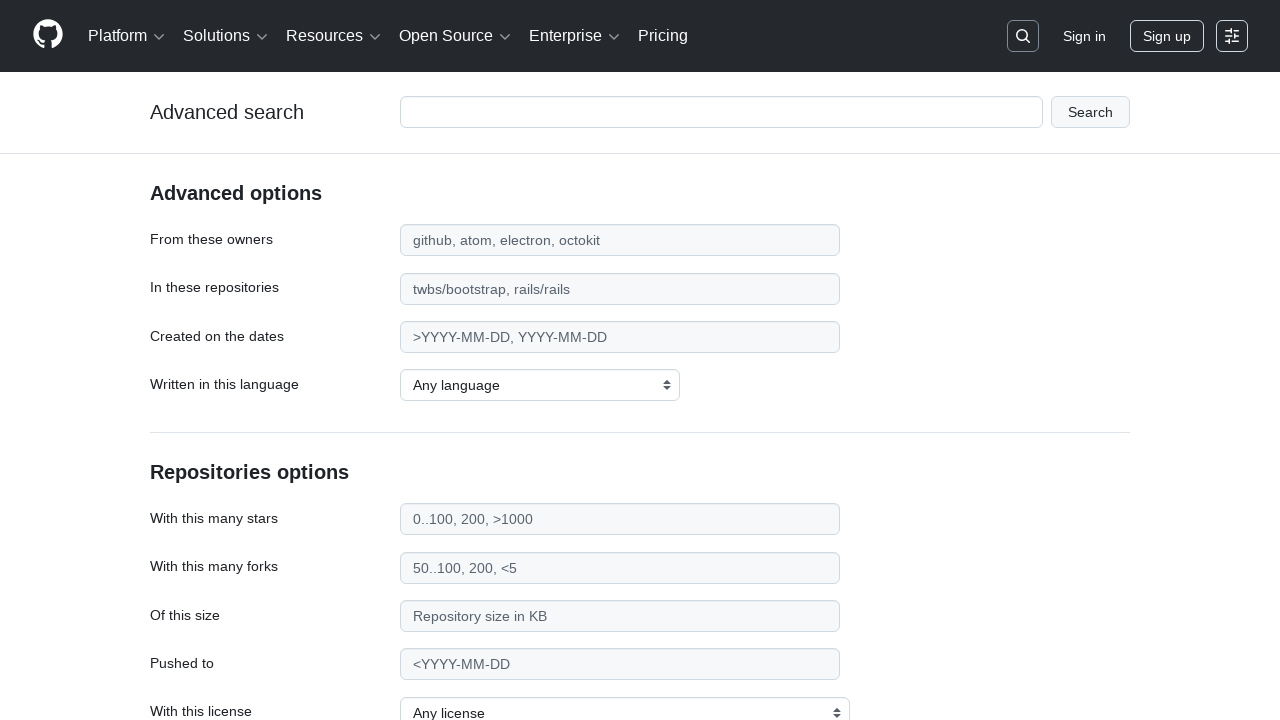

Filled search term field with 'web-scraping' on #adv_code_search input.js-advanced-search-input
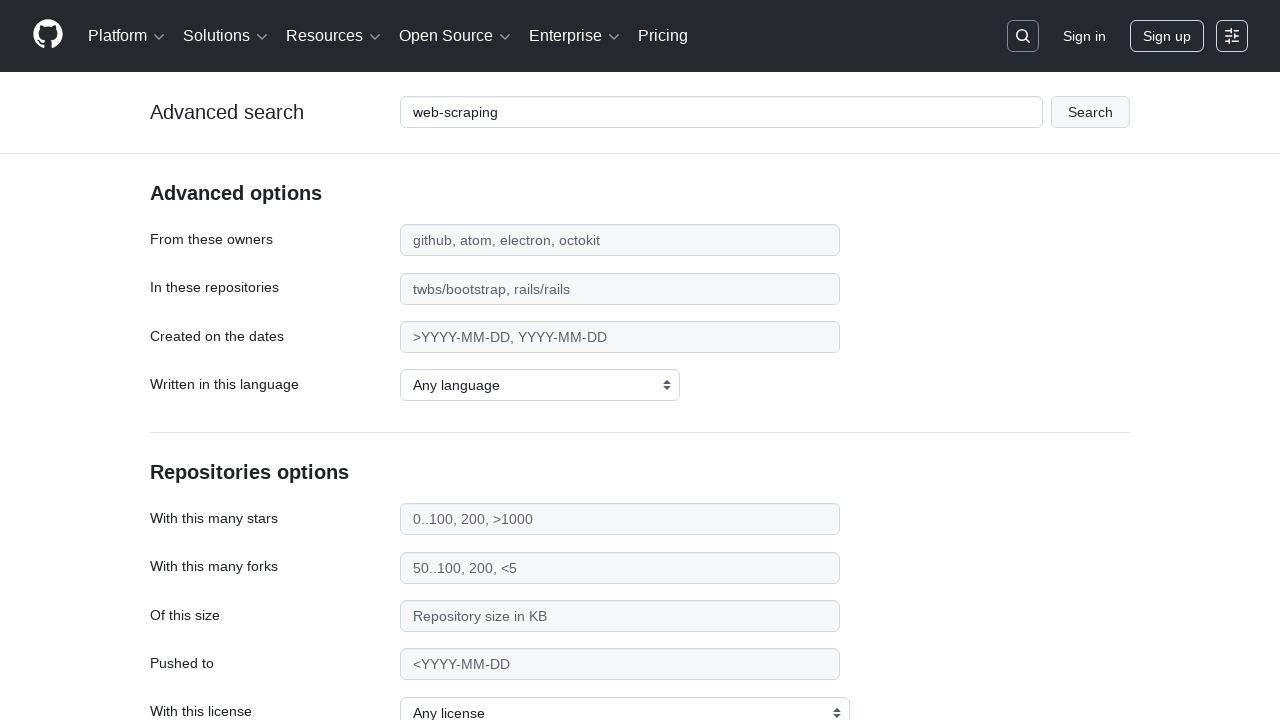

Filled repository owner field with 'microsoft' on #search_from
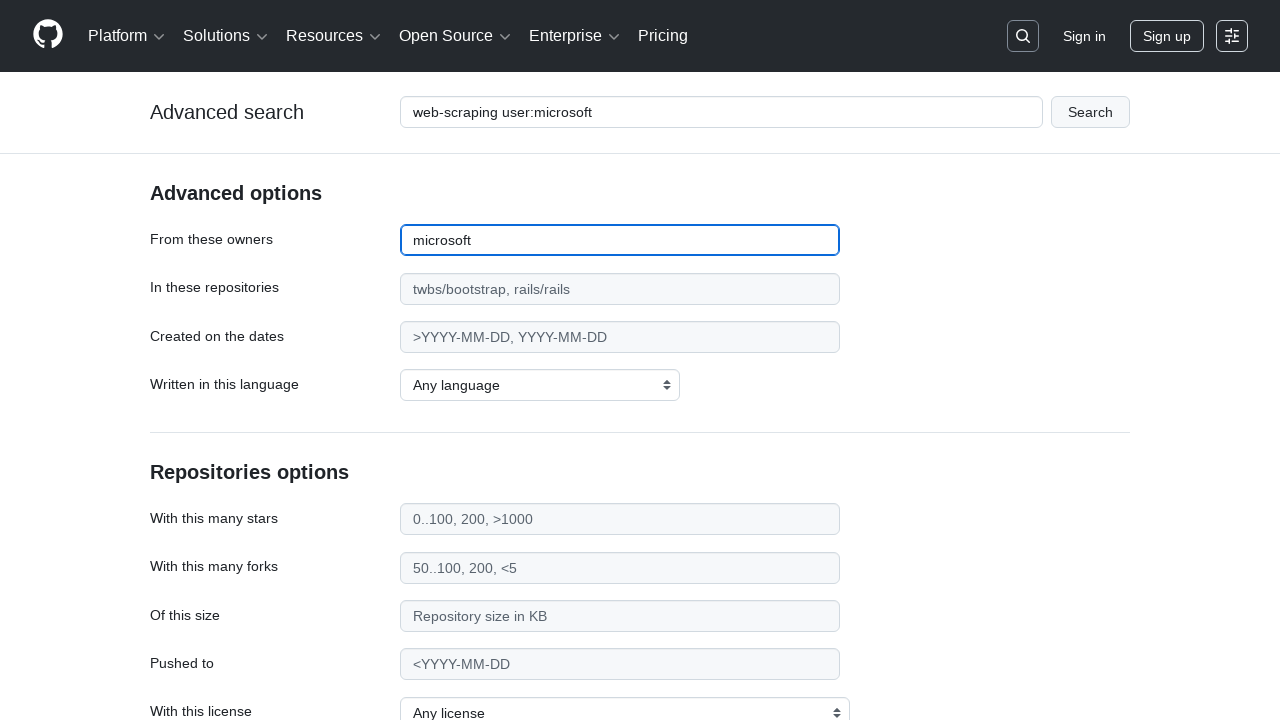

Filled date filter field with '>2020' on #search_date
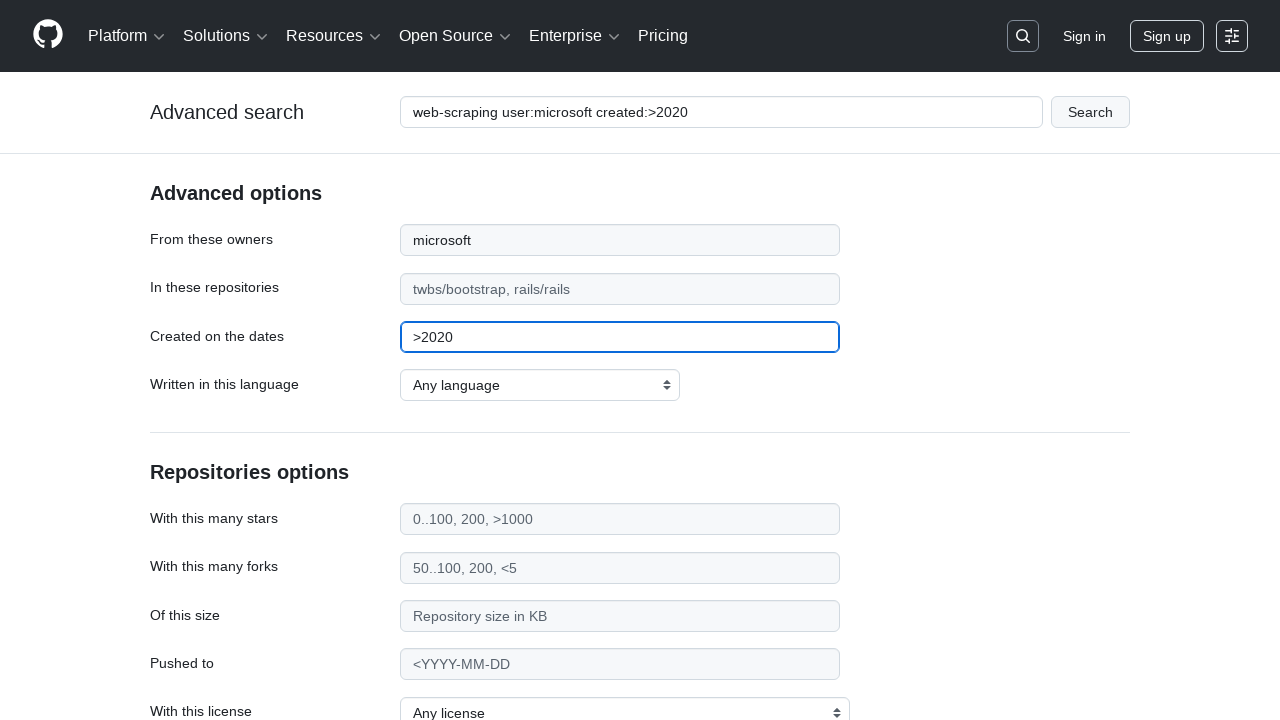

Selected 'Python' from language dropdown on select#search_language
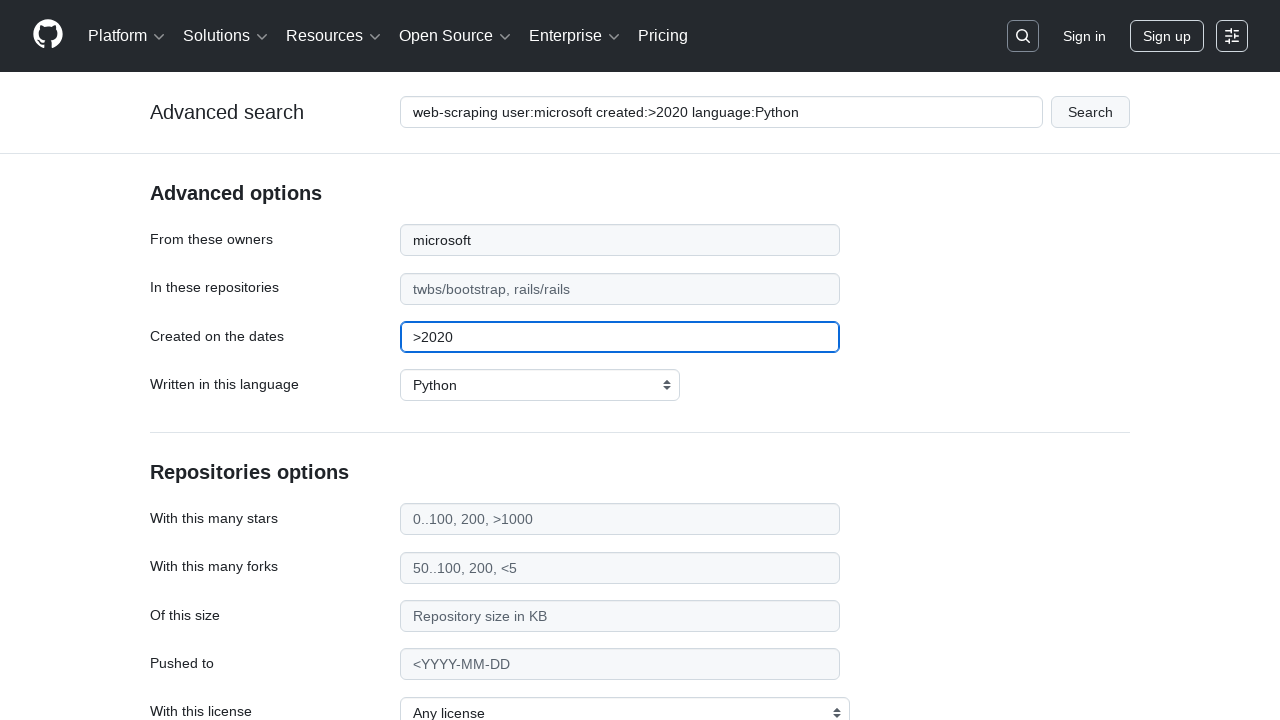

Clicked submit button to execute advanced search at (1090, 112) on #adv_code_search button[type="submit"]
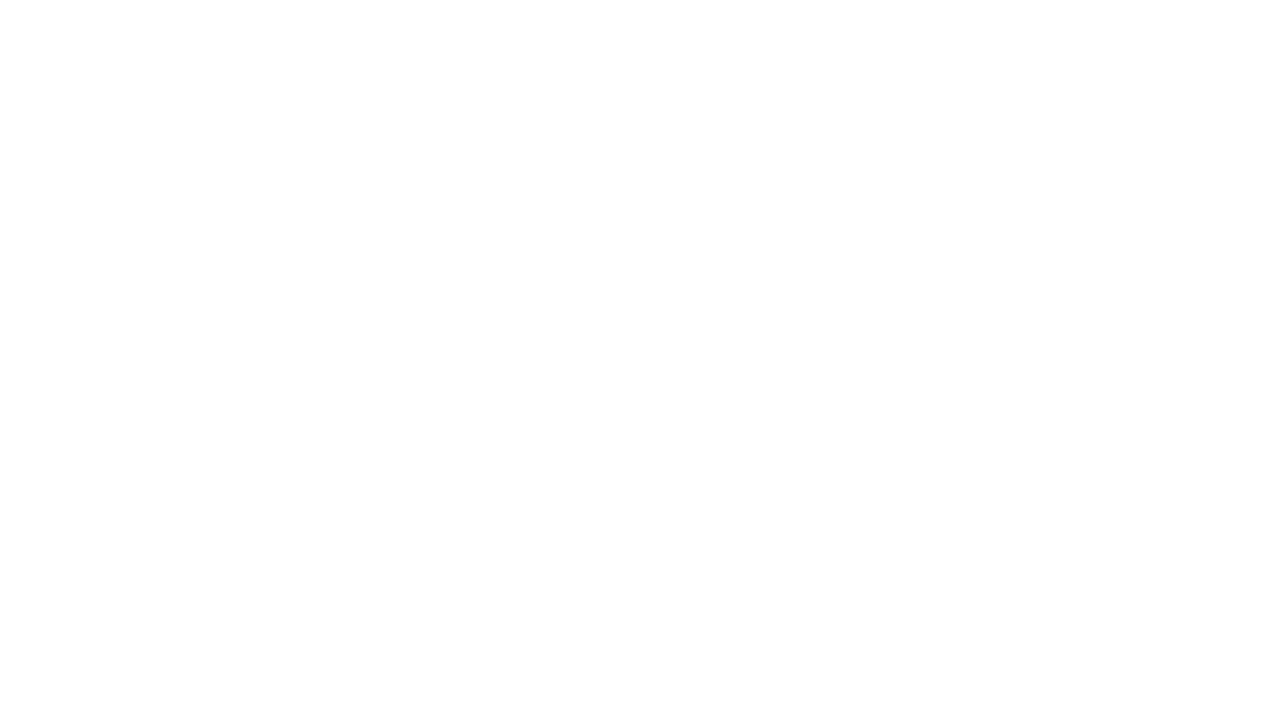

Search results page loaded and network idle
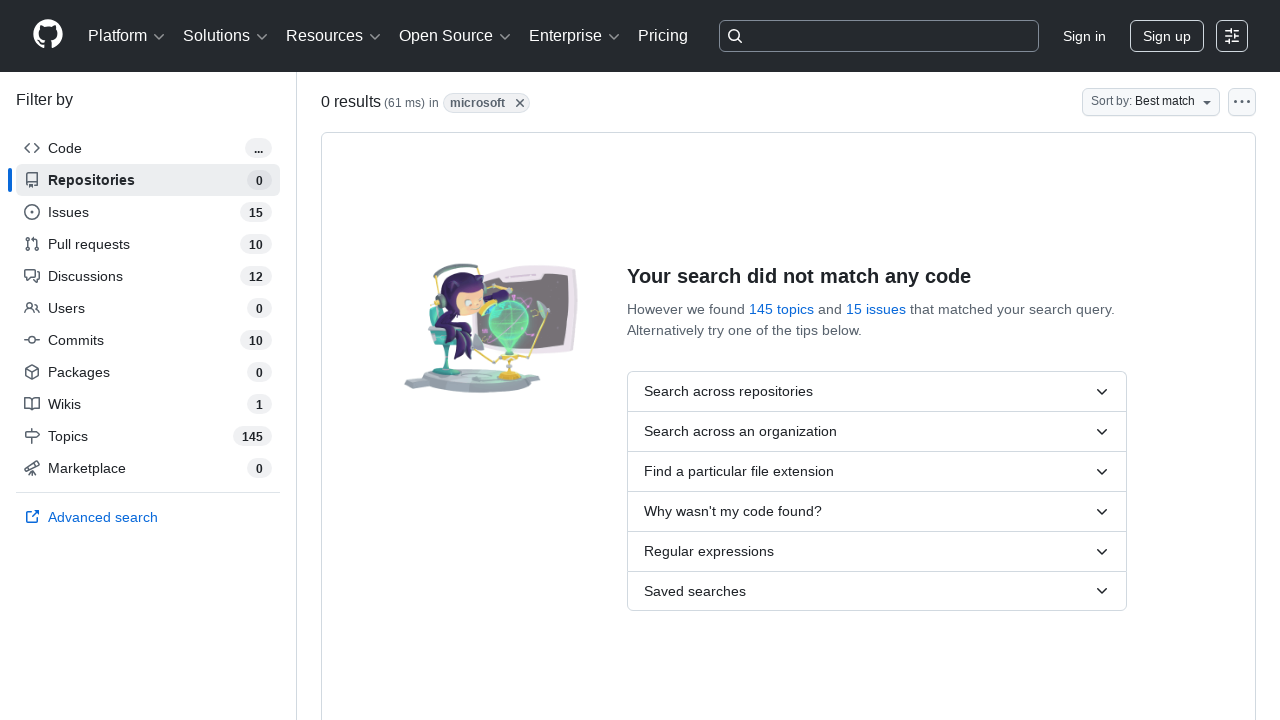

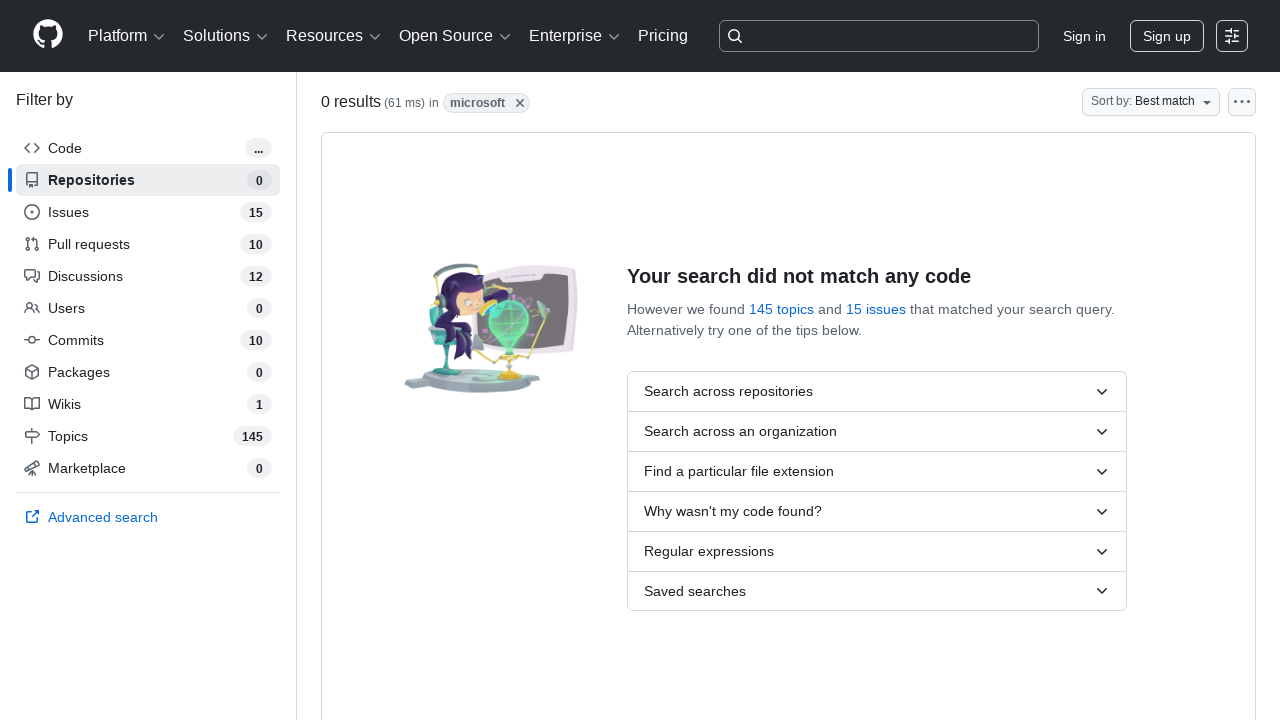